Reads a value from the page, calculates an answer using a math formula, fills the form, checks checkbox and radio button, then submits

Starting URL: https://suninjuly.github.io/math.html

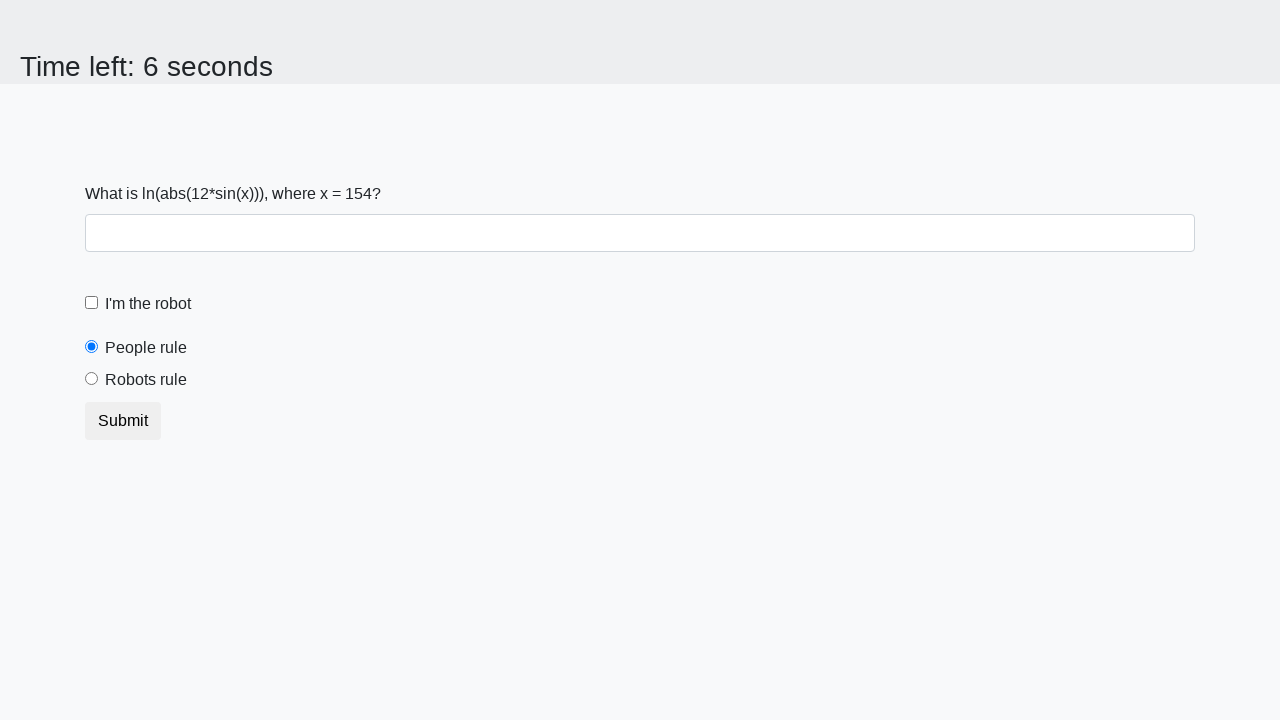

Retrieved x value from page
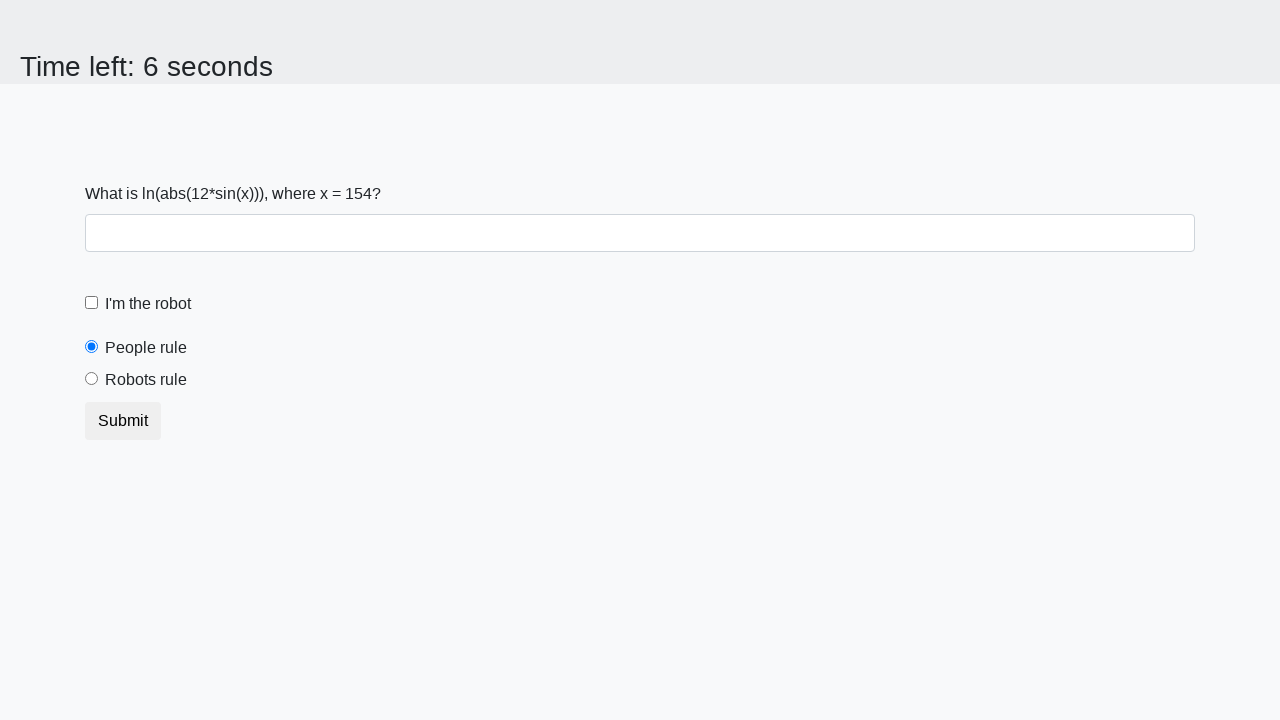

Converted x value to integer
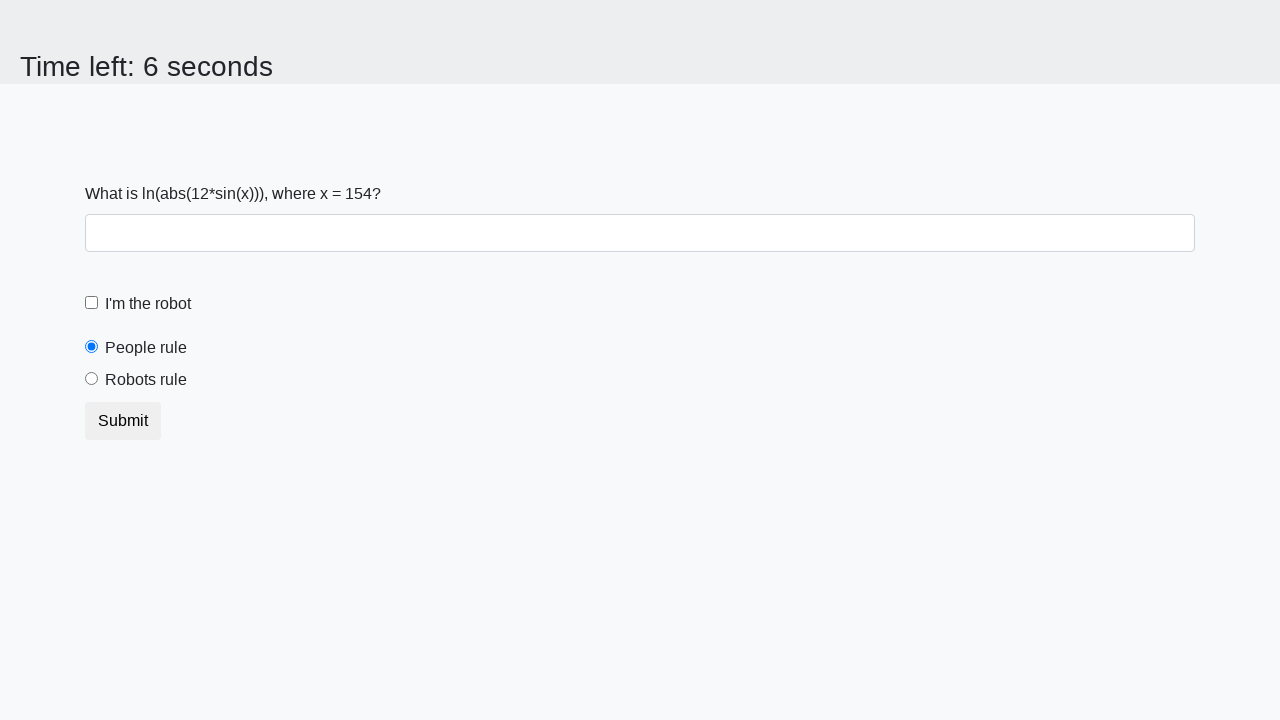

Calculated answer using math formula: log(abs(12*sin(x)))
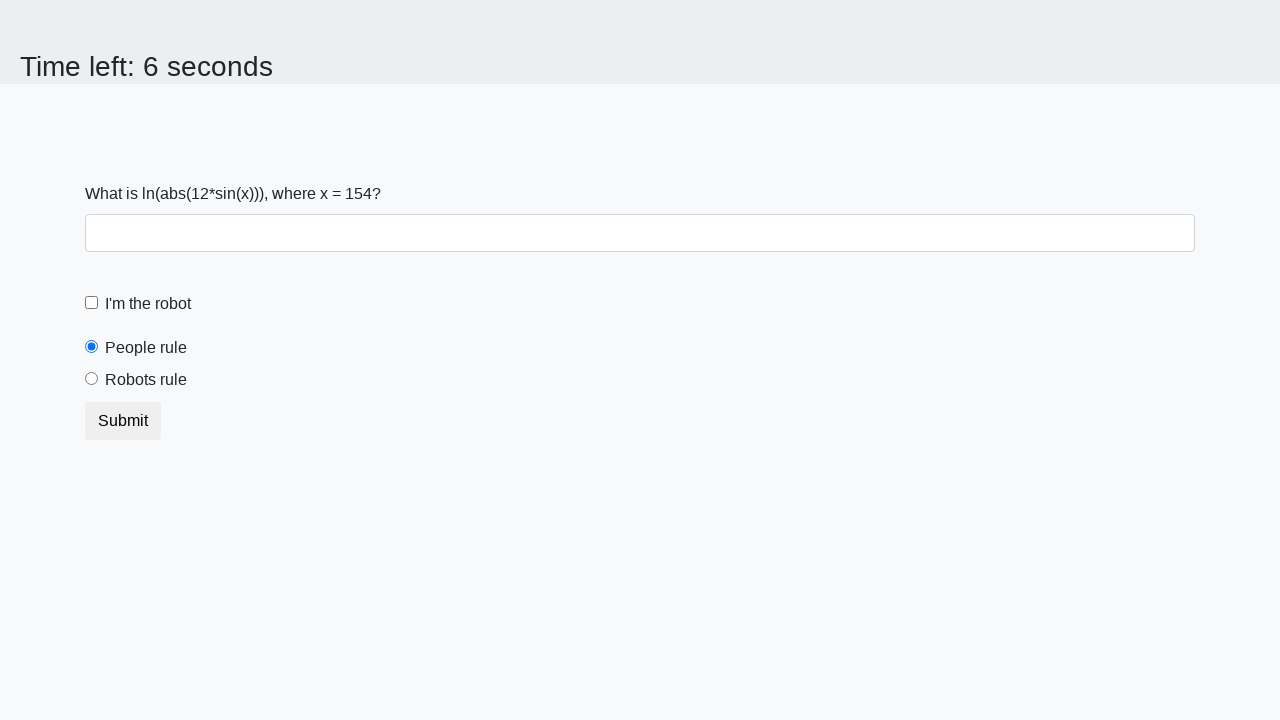

Filled answer field with calculated value on #answer
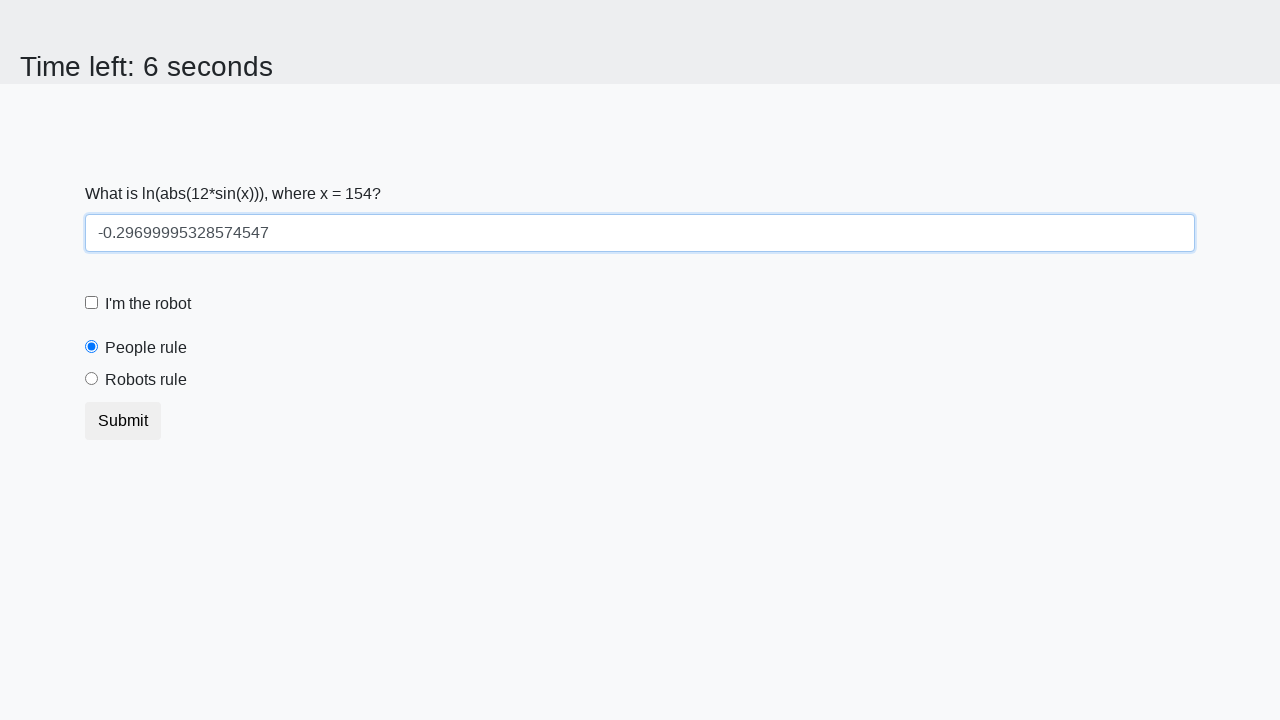

Checked robot checkbox at (92, 303) on #robotCheckbox
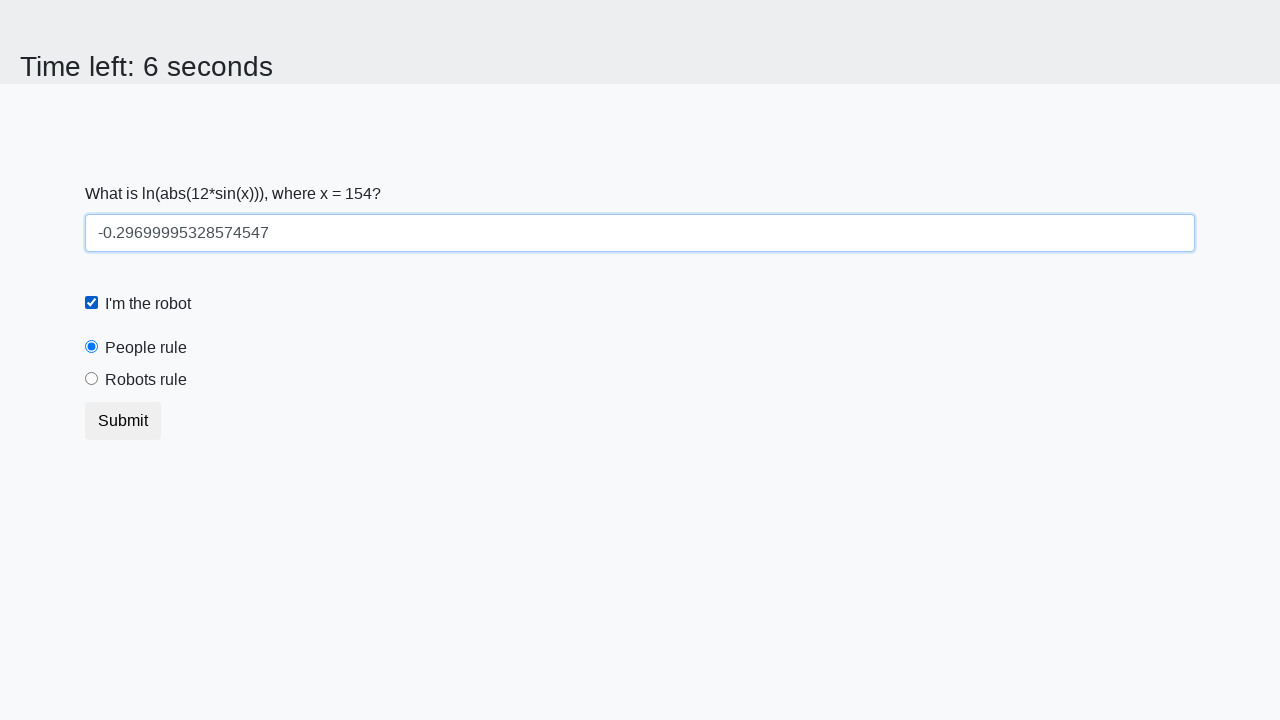

Selected robots rule radio button at (92, 379) on #robotsRule
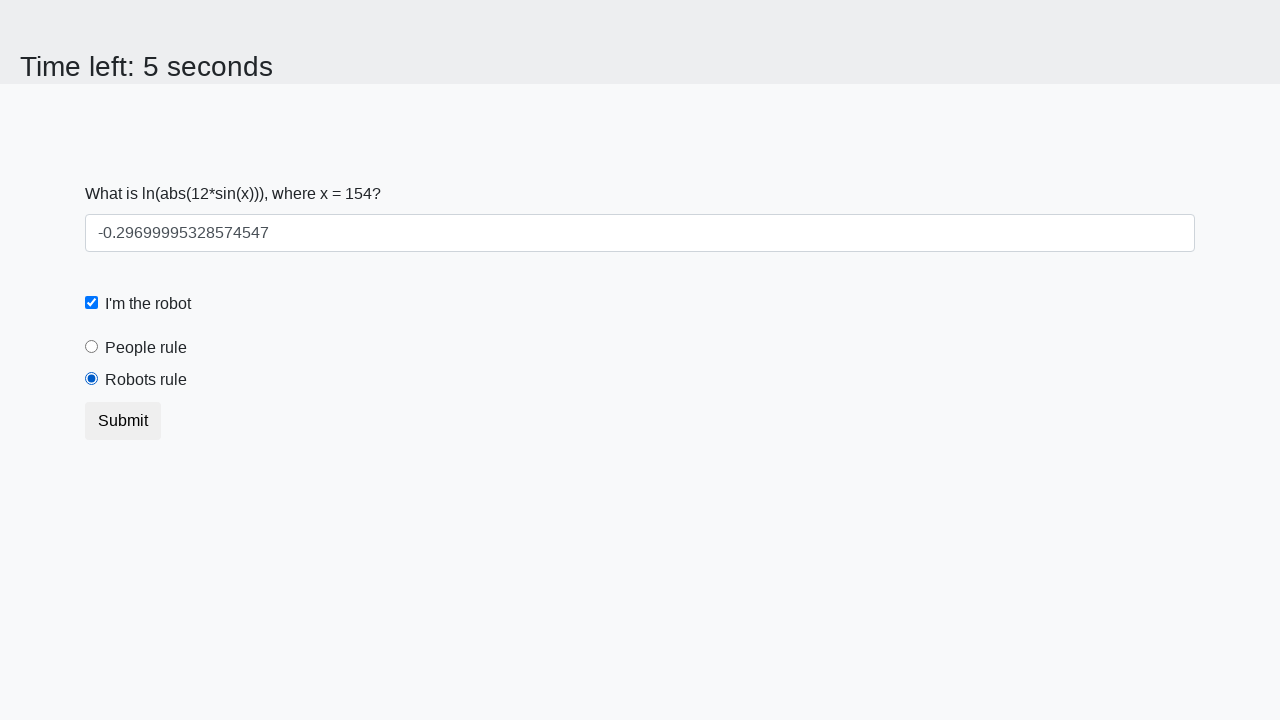

Clicked submit button at (123, 421) on .btn
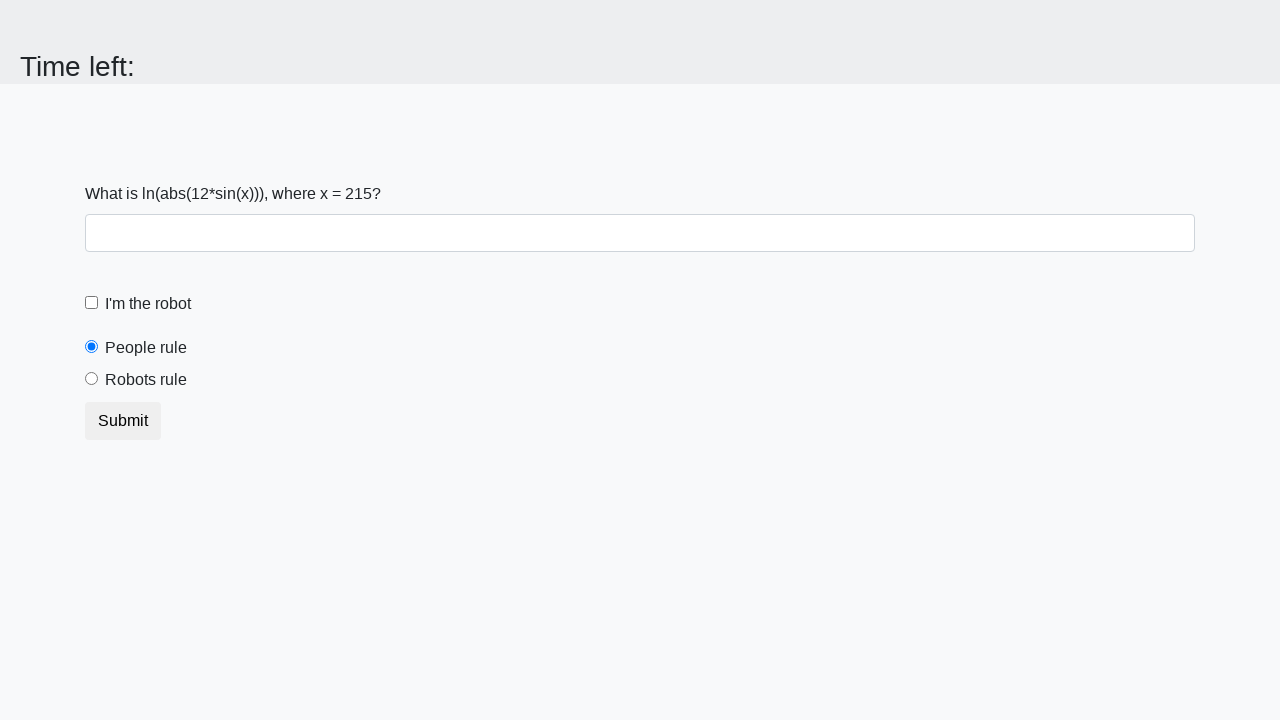

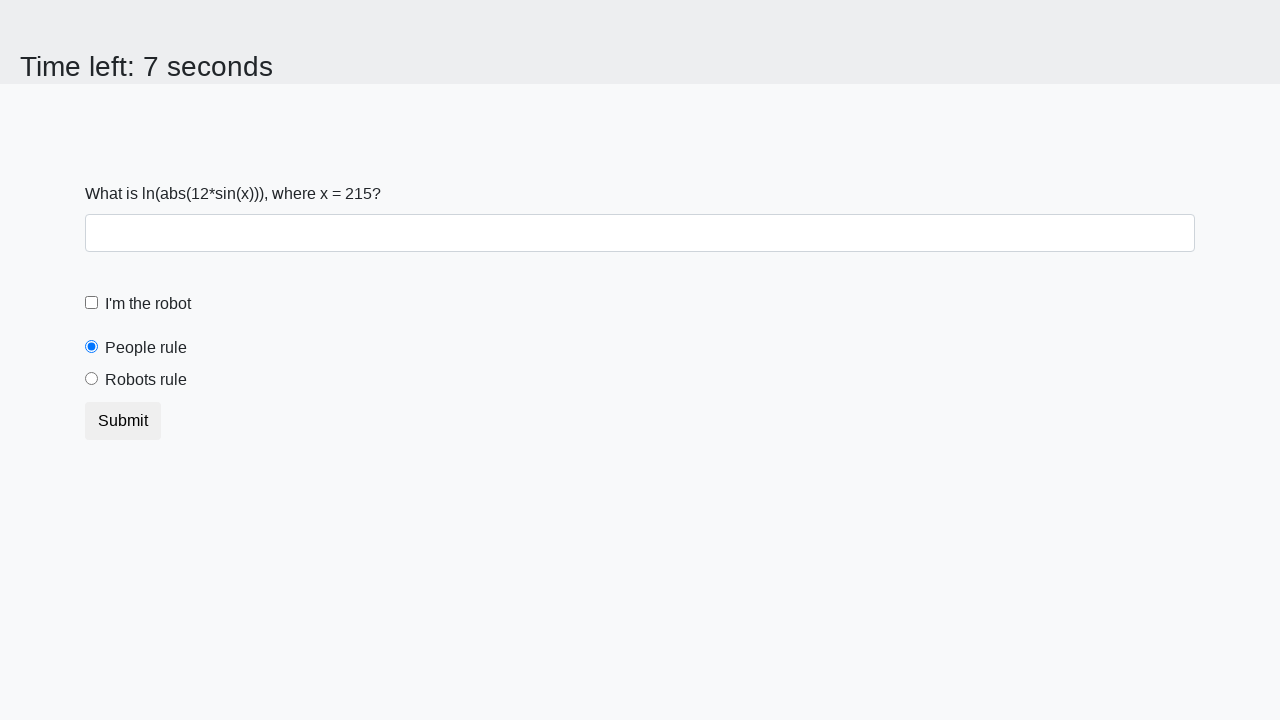